Navigates to a weather page for a specific city and waits for the temperature element to load, verifying that weather information is displayed.

Starting URL: https://www.timeanddate.com/weather/bangladesh/dhaka

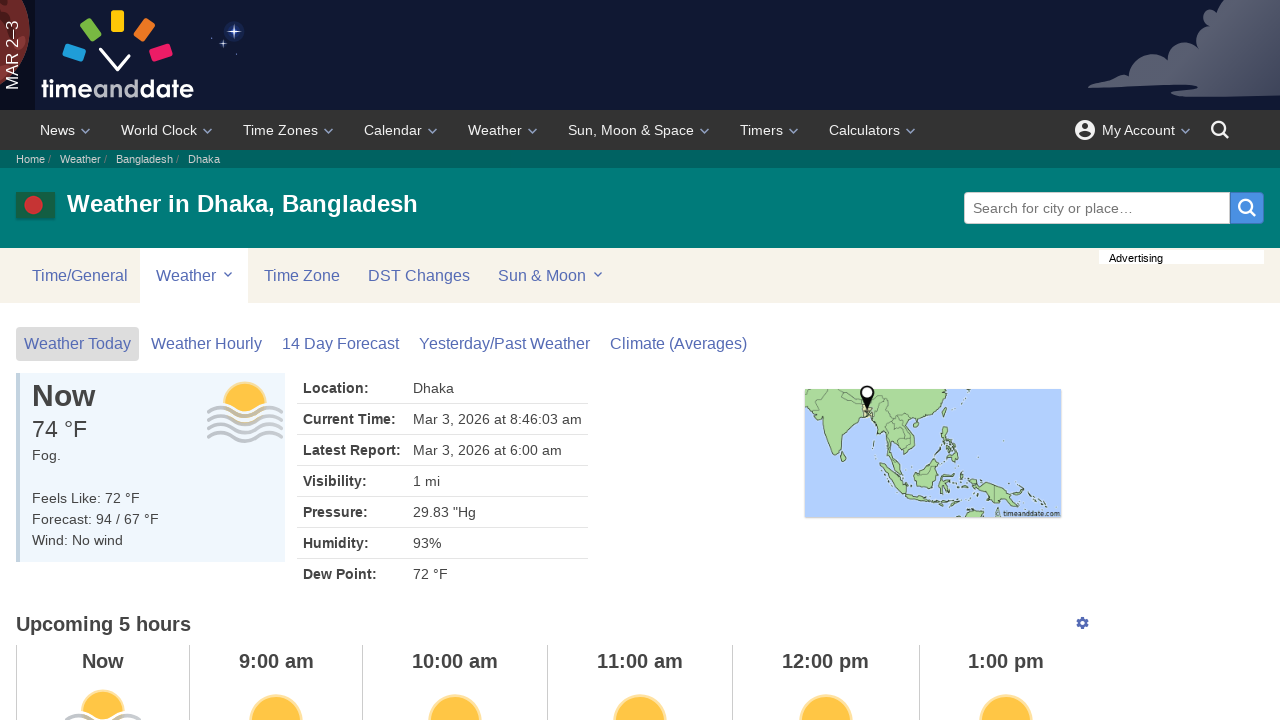

Navigated to weather page for Dhaka, Bangladesh
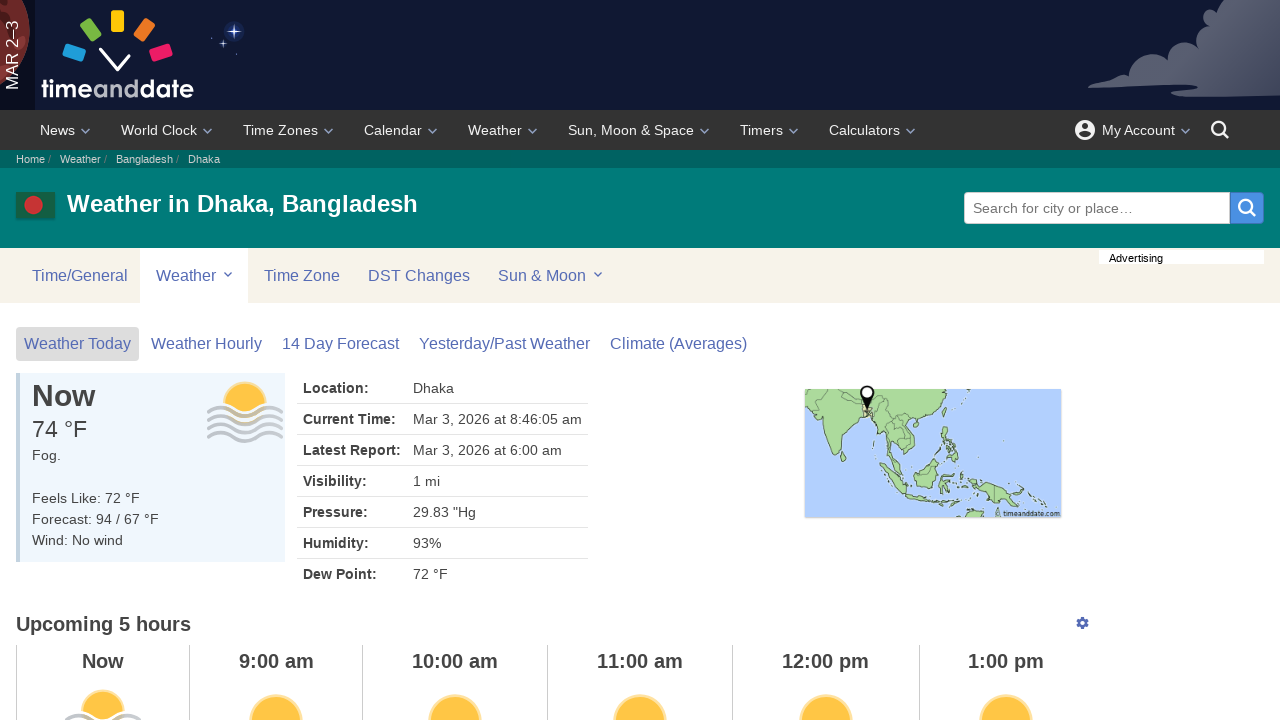

Temperature element loaded and is now visible
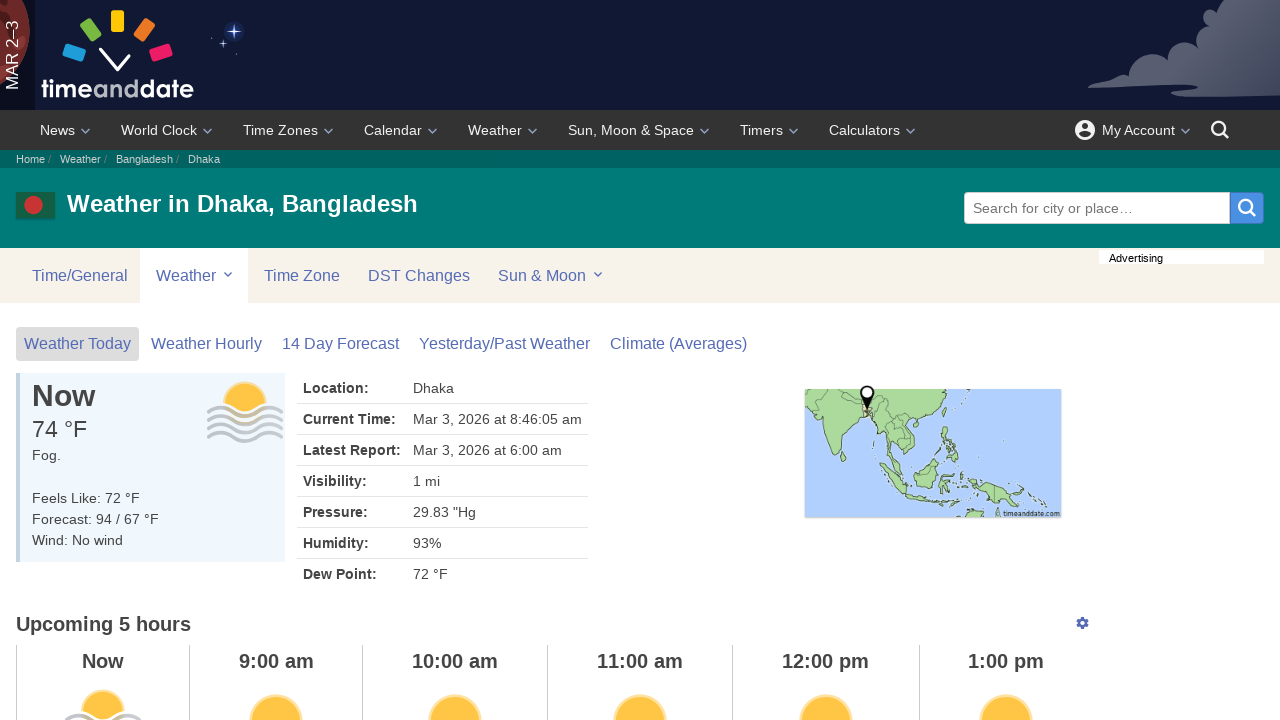

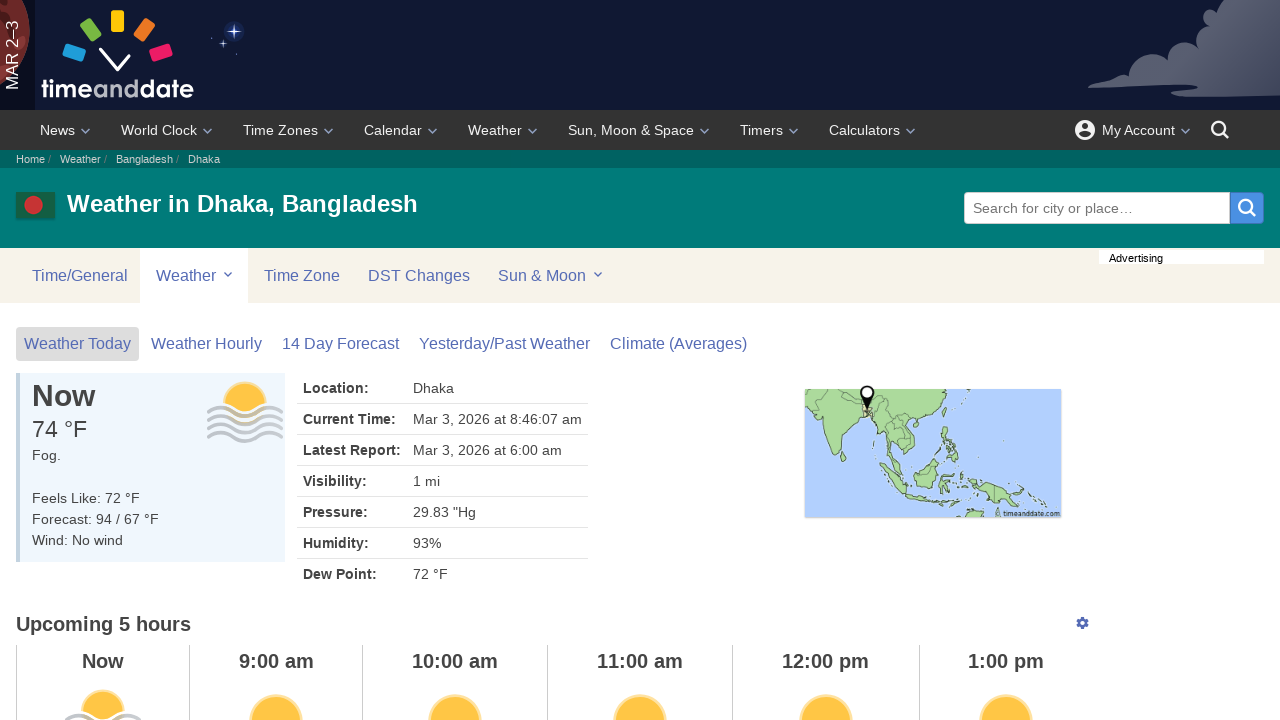